Tests that the todo counter displays the correct number of items

Starting URL: https://demo.playwright.dev/todomvc

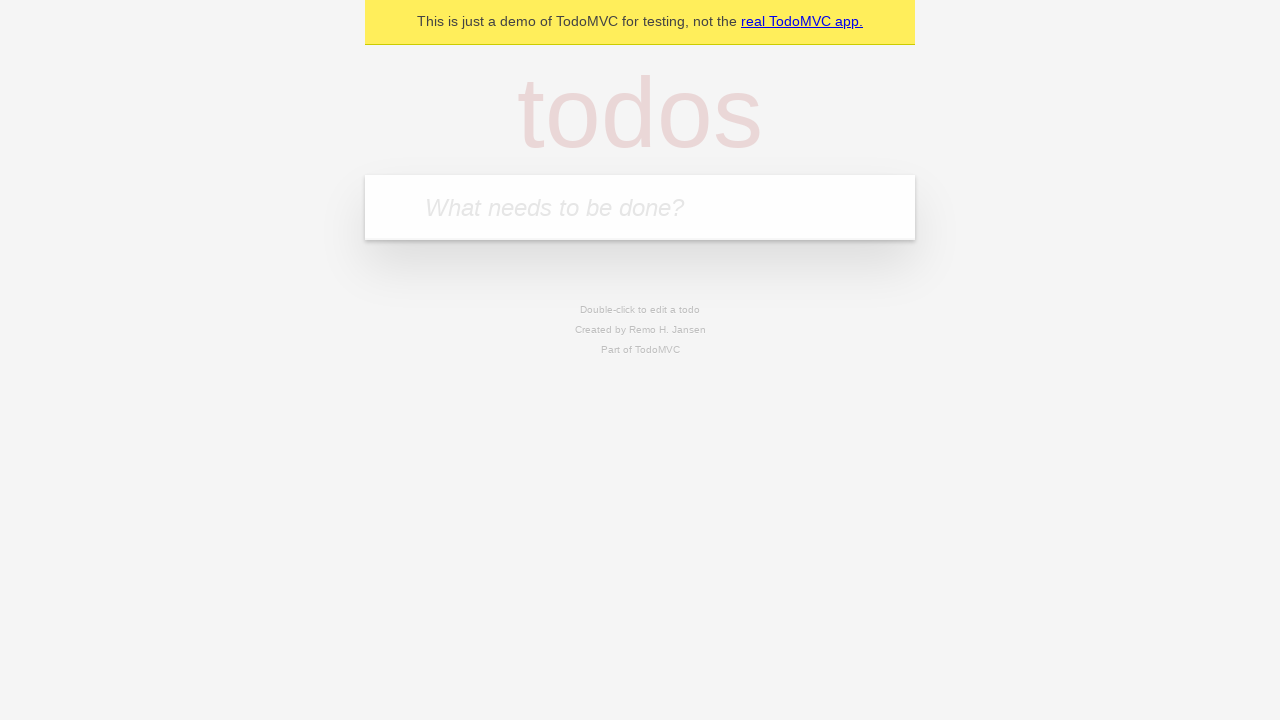

Filled new todo input with 'buy some cheese' on .new-todo
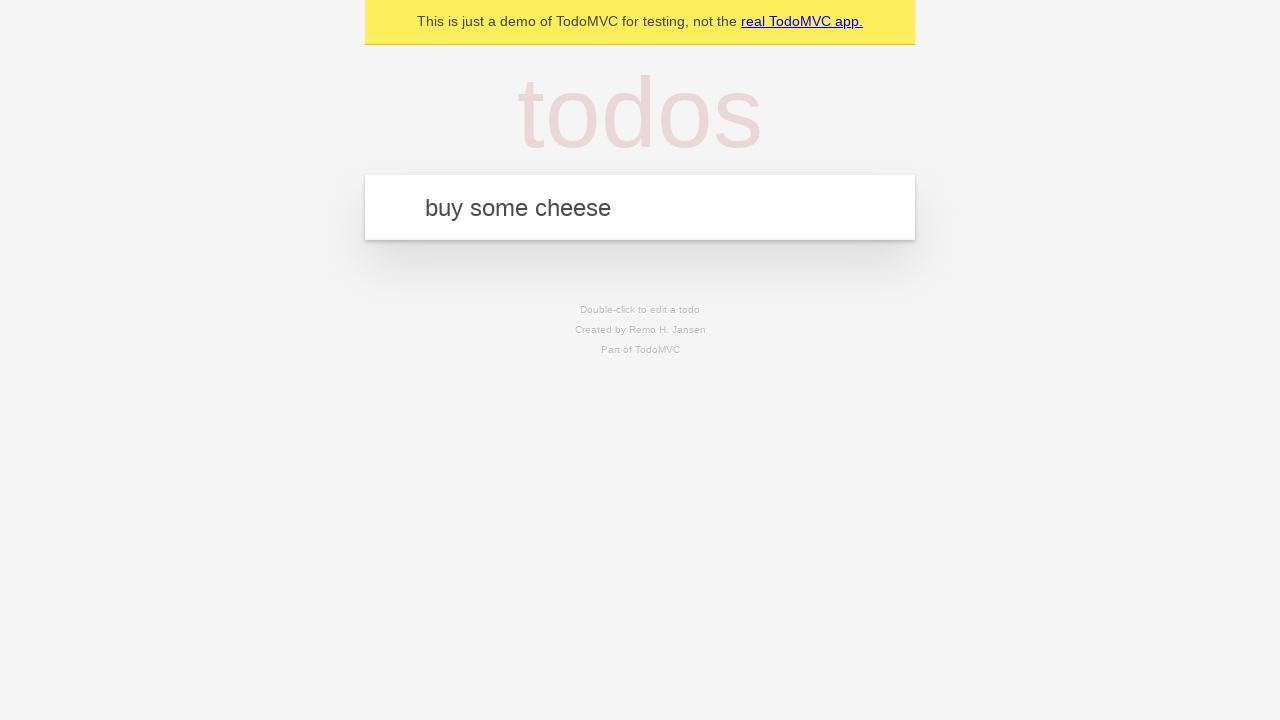

Pressed Enter to add first todo item on .new-todo
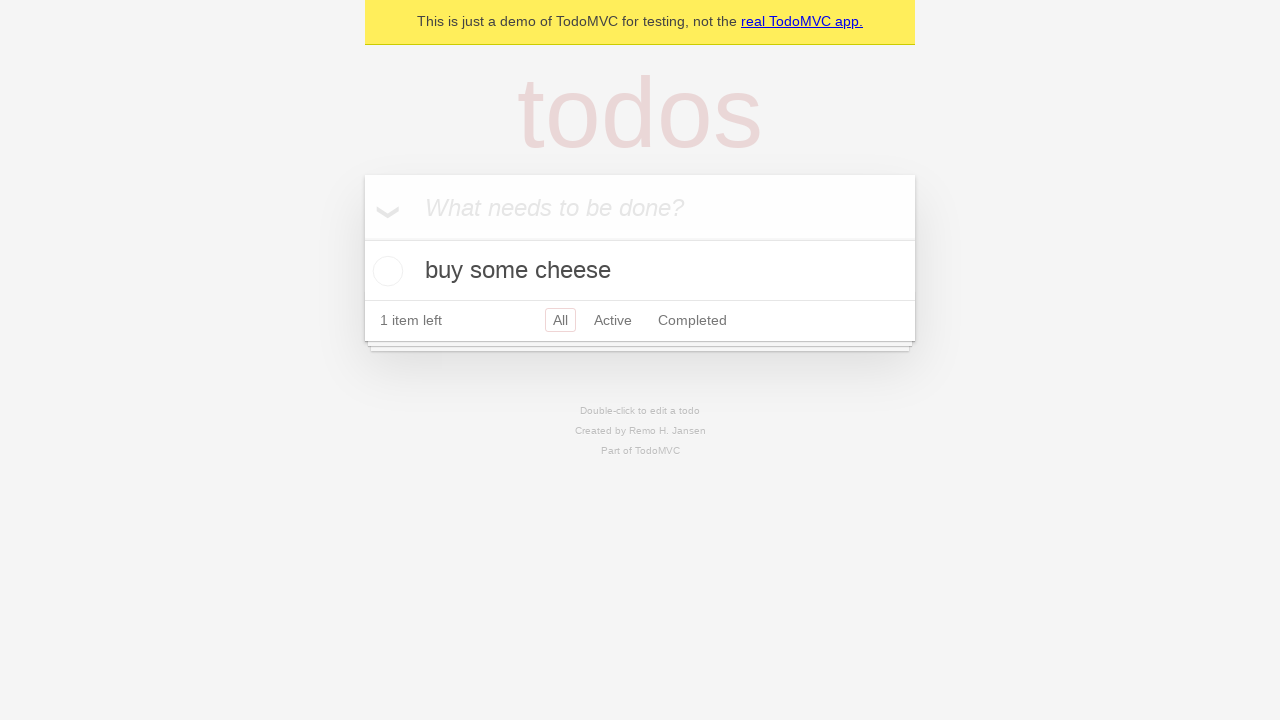

Todo counter element appeared
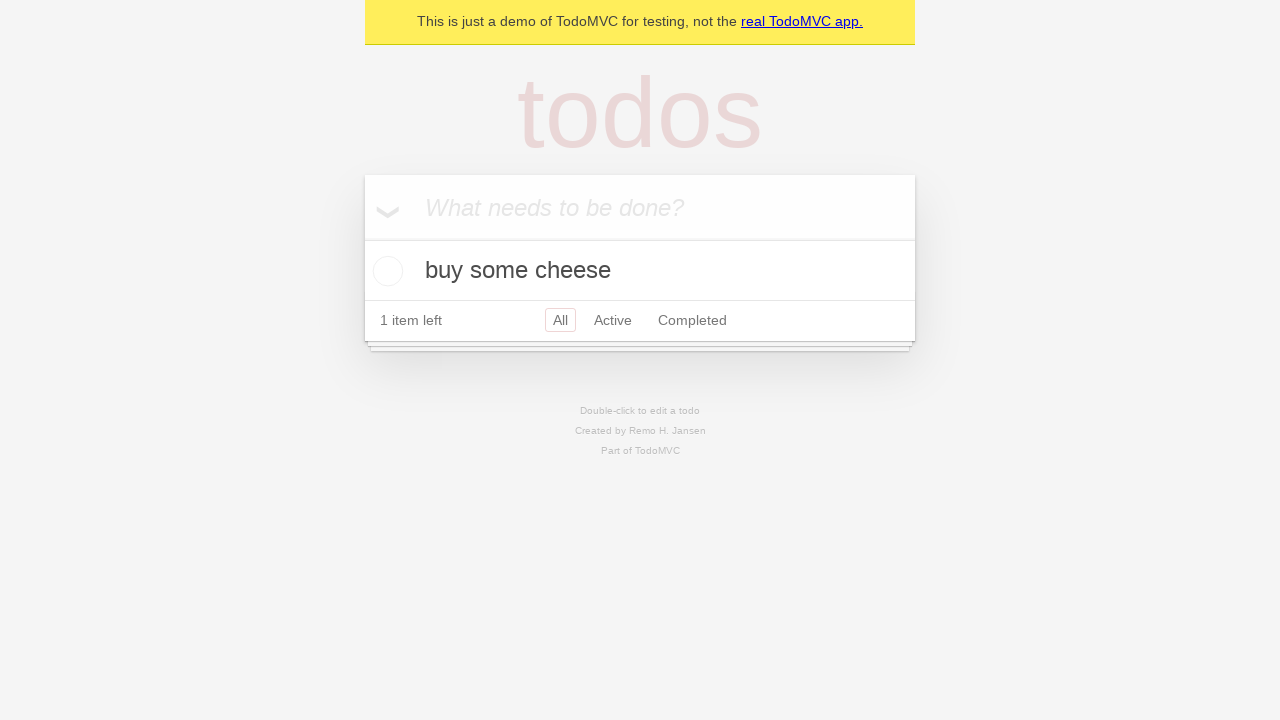

Filled new todo input with 'feed the cat' on .new-todo
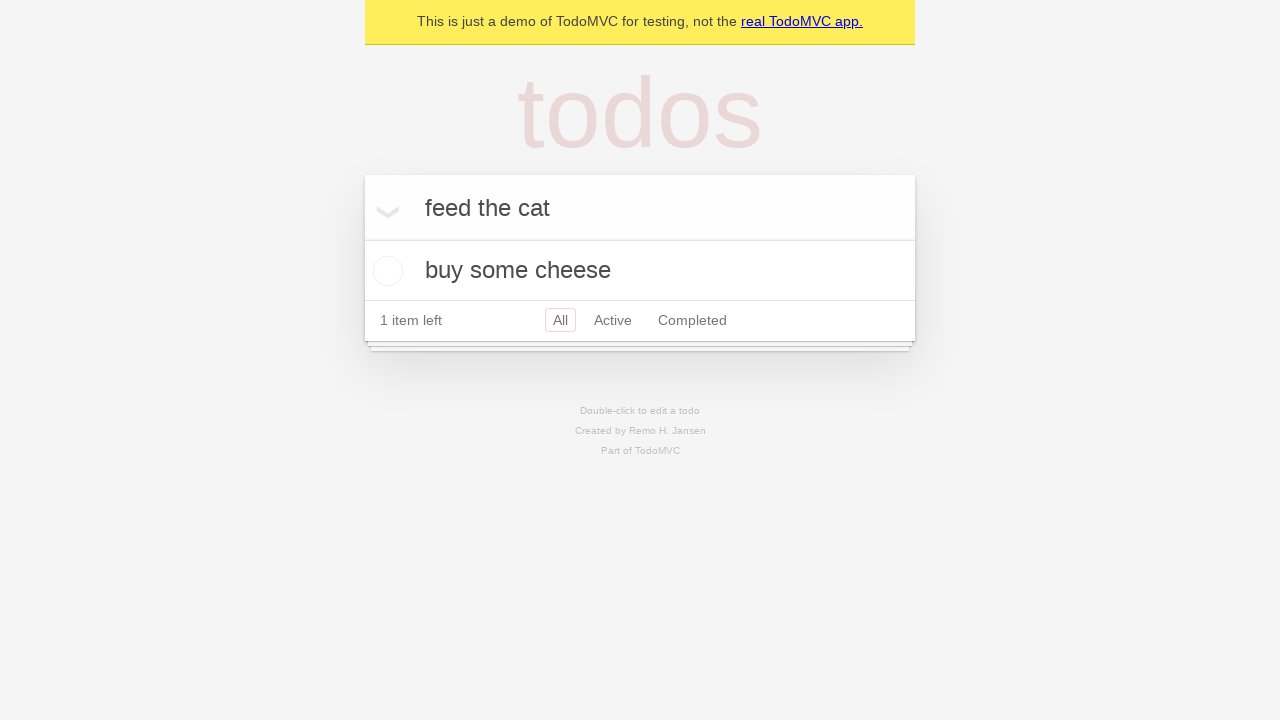

Pressed Enter to add second todo item on .new-todo
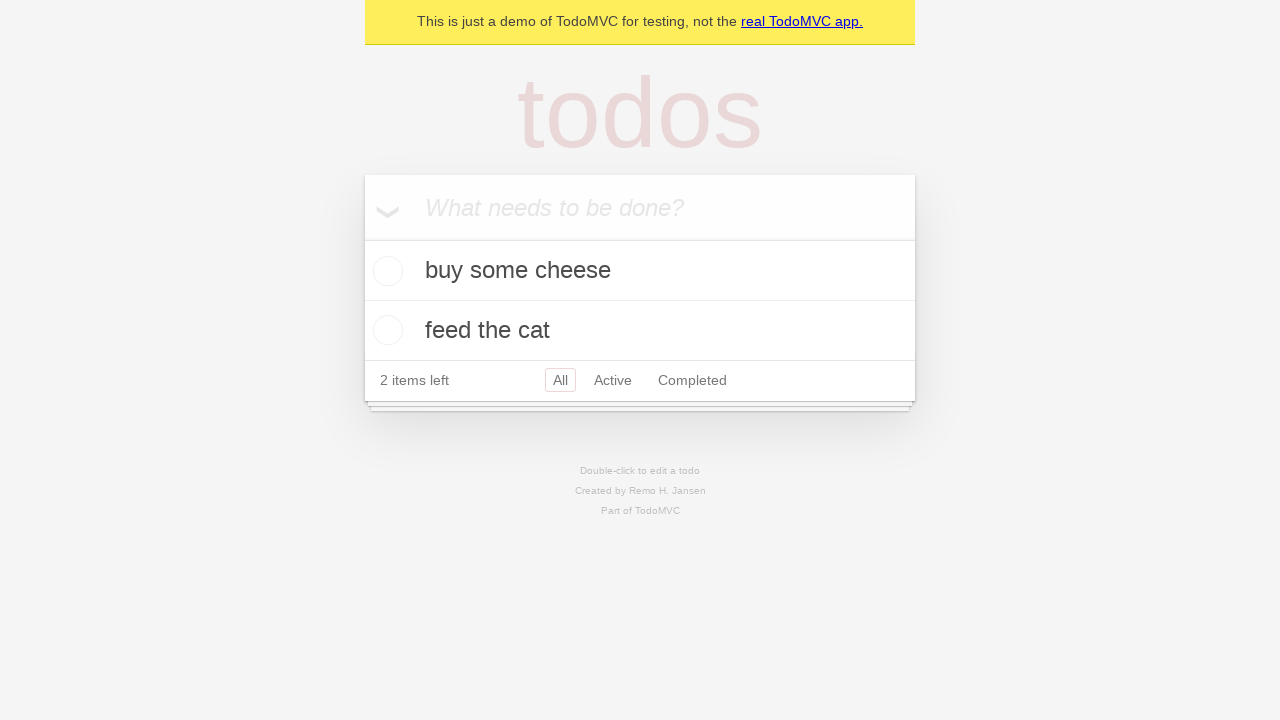

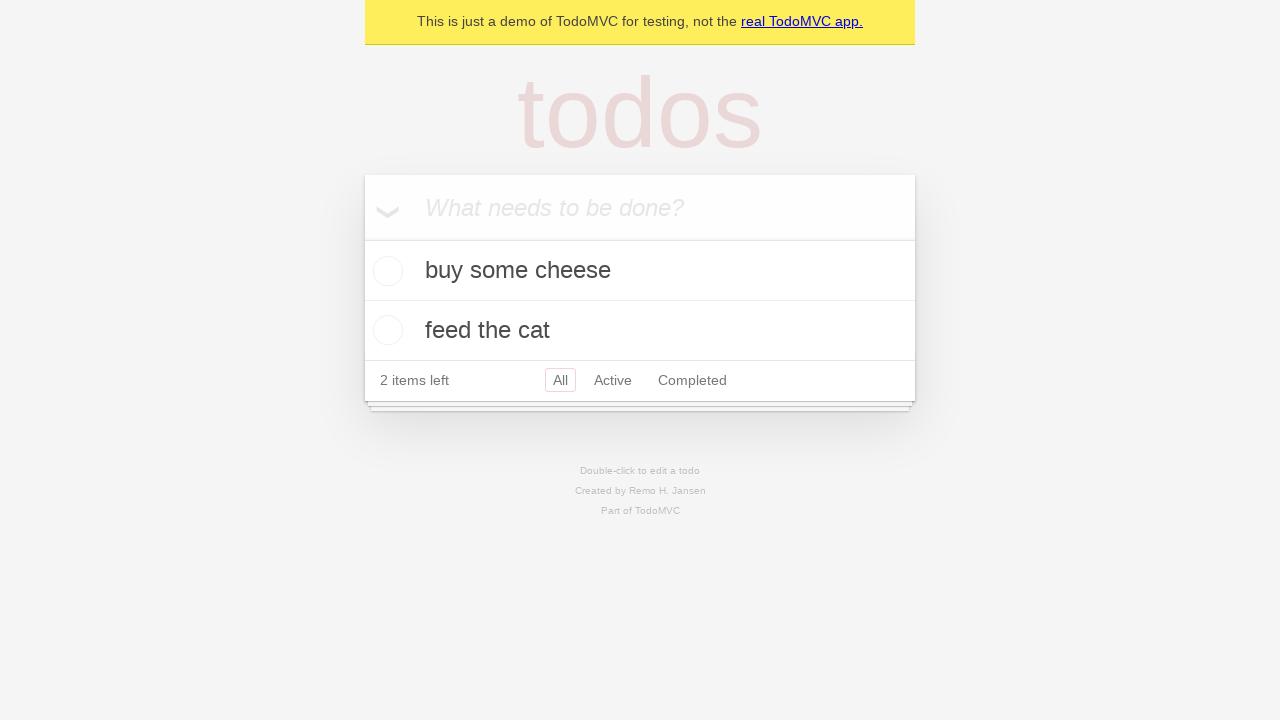